Navigates to a registration form page and verifies the header text and first name input field placeholder attribute

Starting URL: https://practice.cydeo.com/registration_form

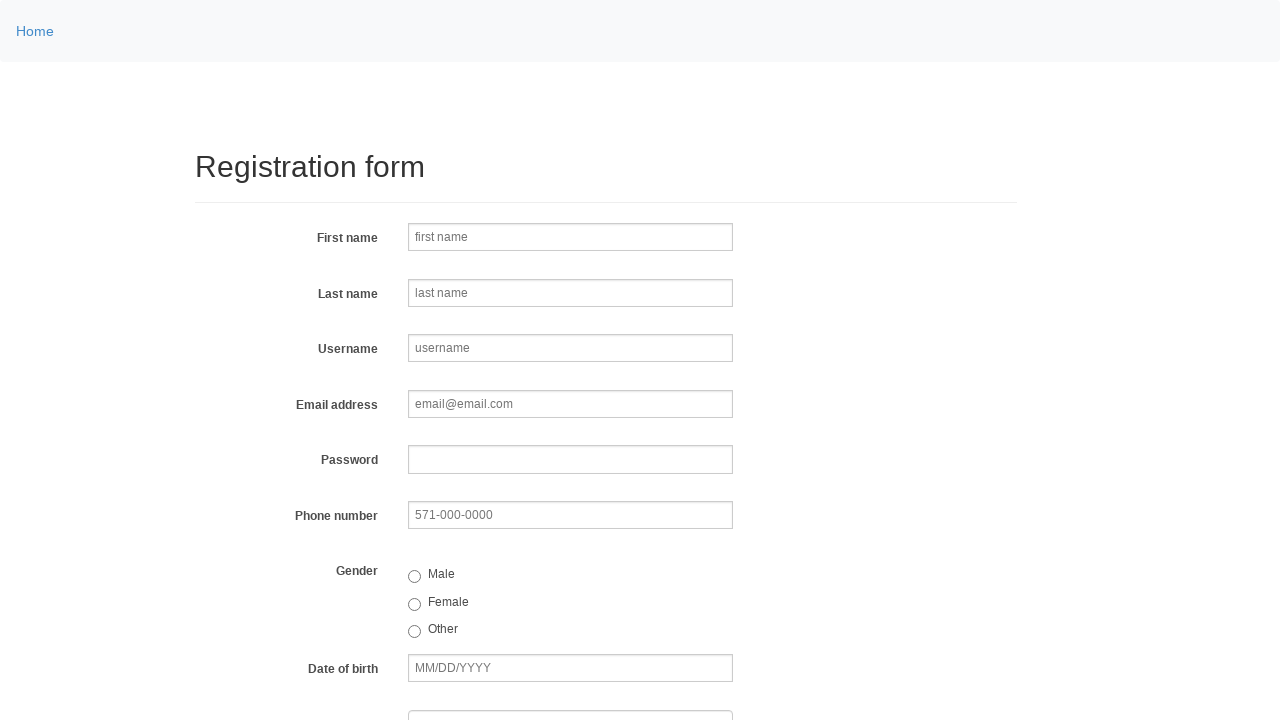

Navigated to registration form page
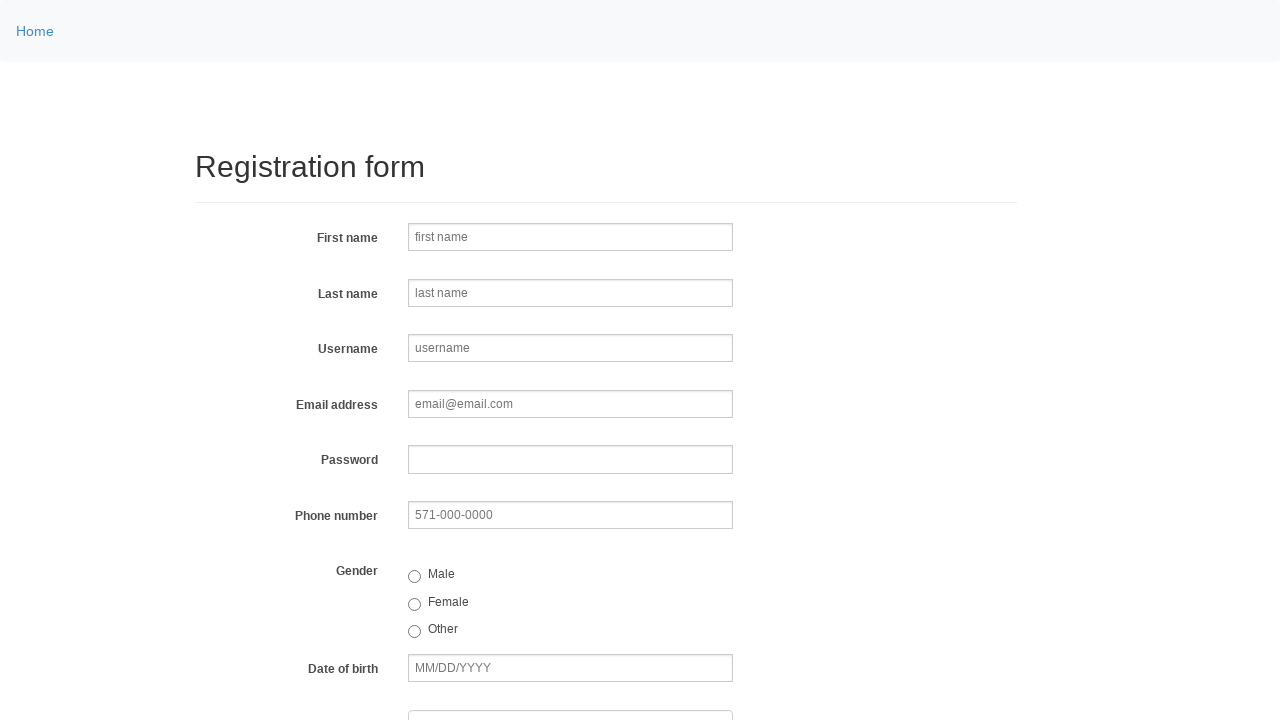

Located h2 header element
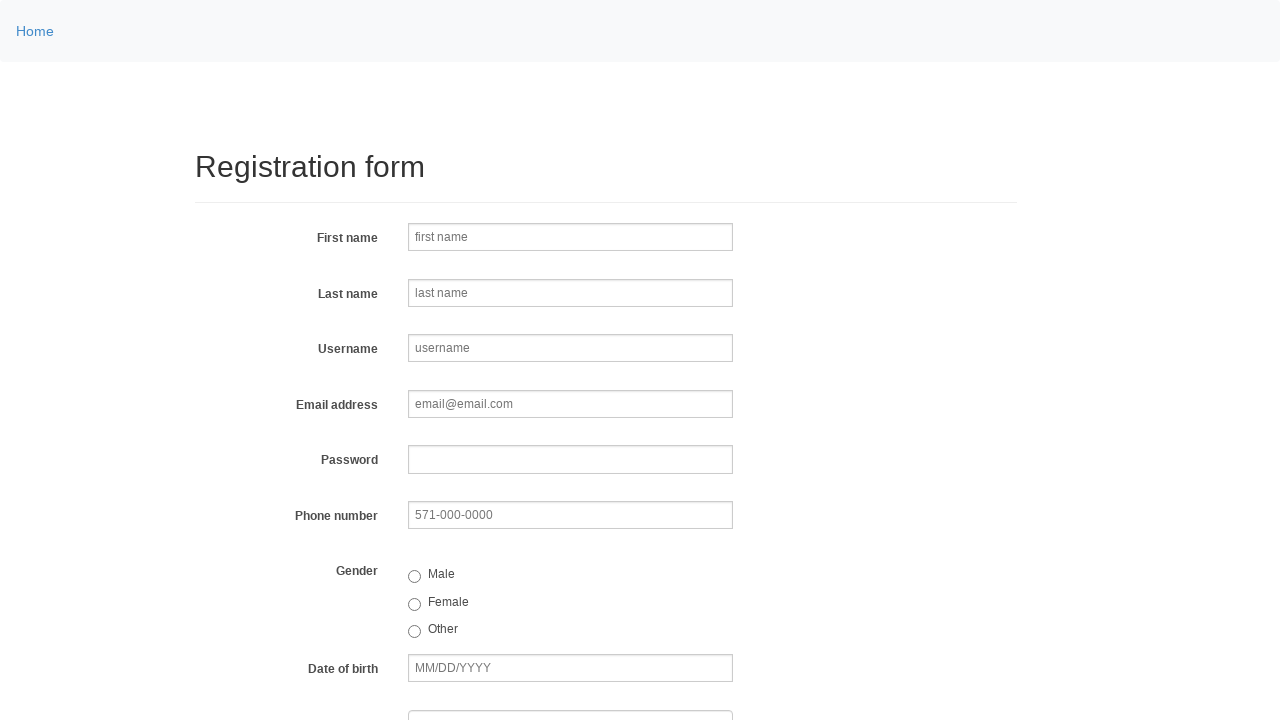

Retrieved header text: 'Registration form'
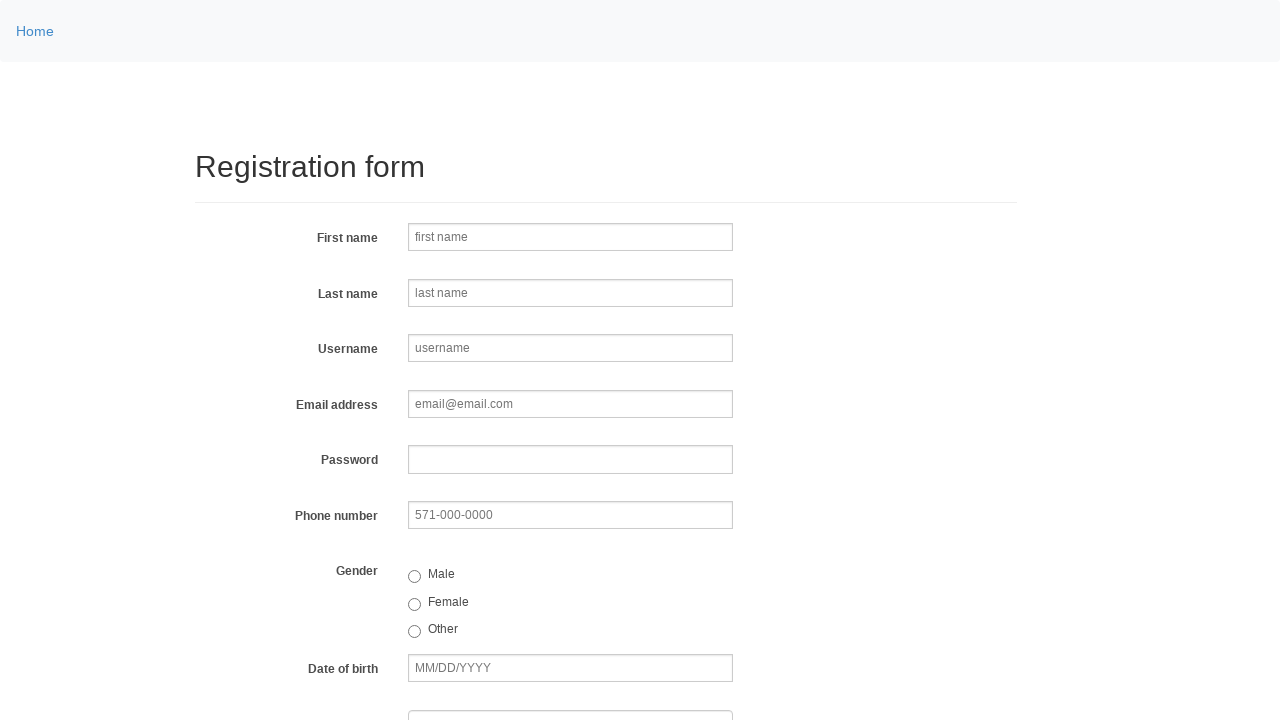

Verified header text equals 'Registration form'
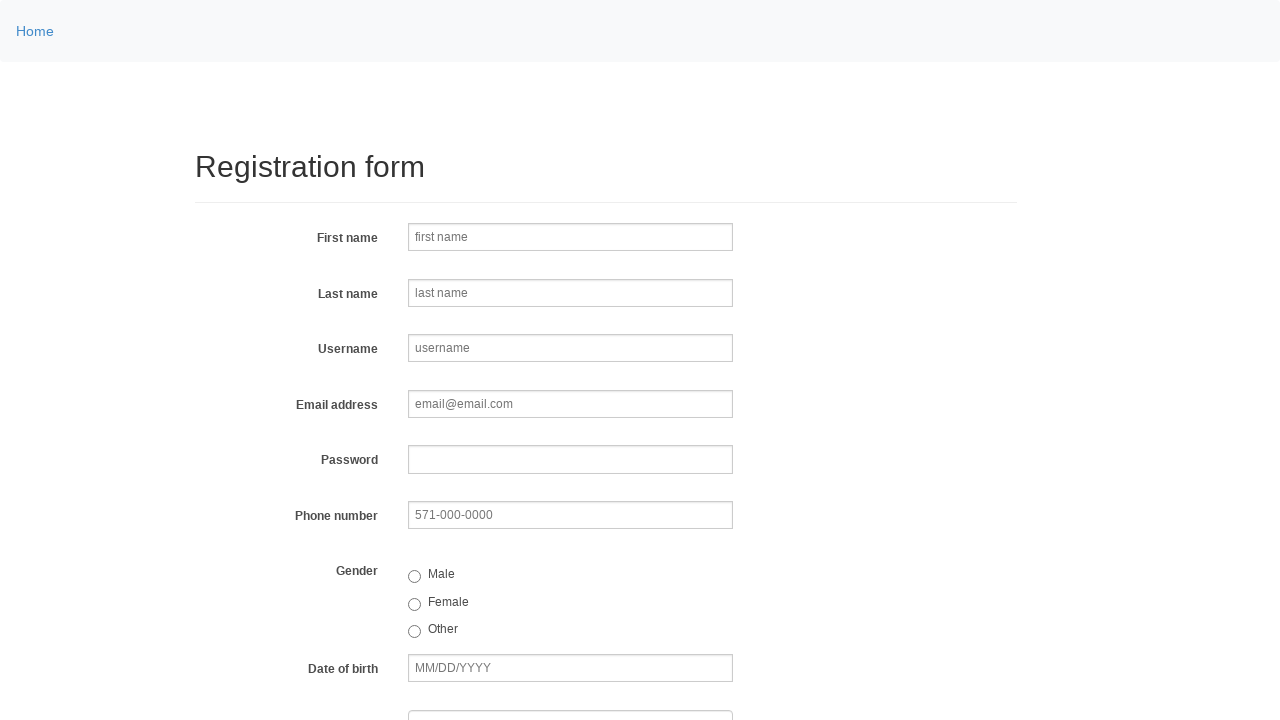

Located first name input field with class 'form-control'
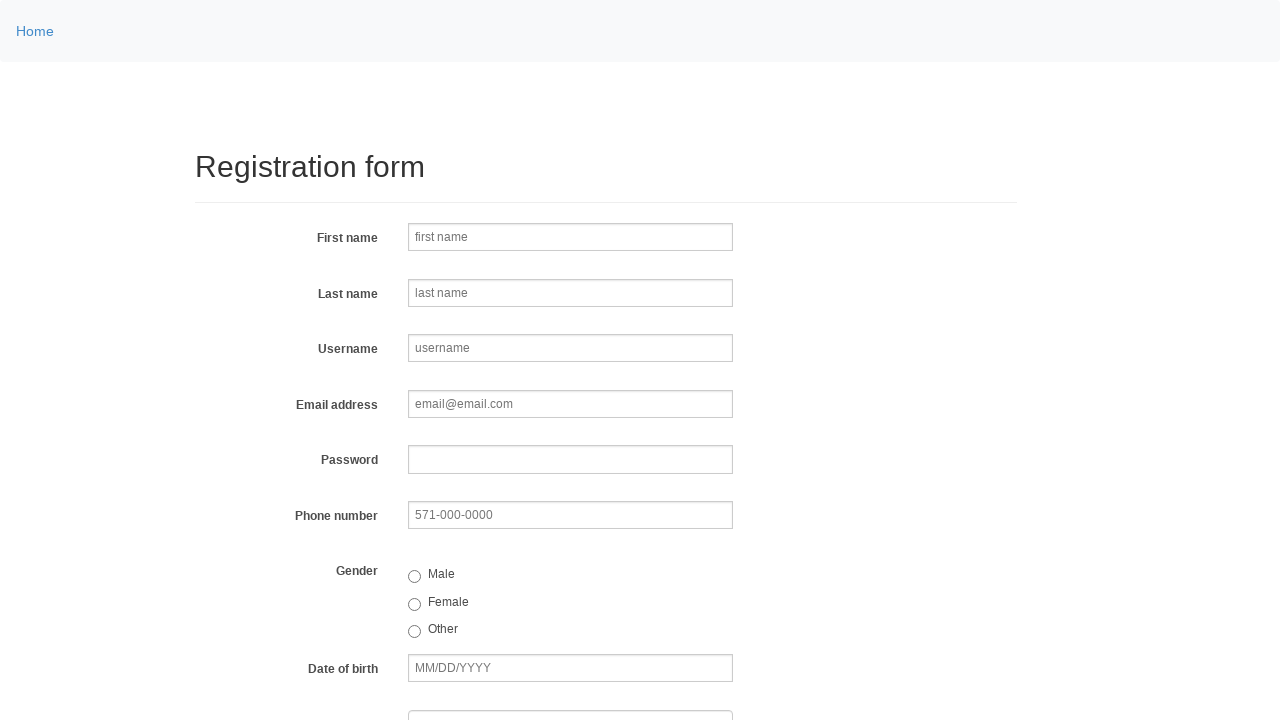

Retrieved placeholder attribute: 'first name'
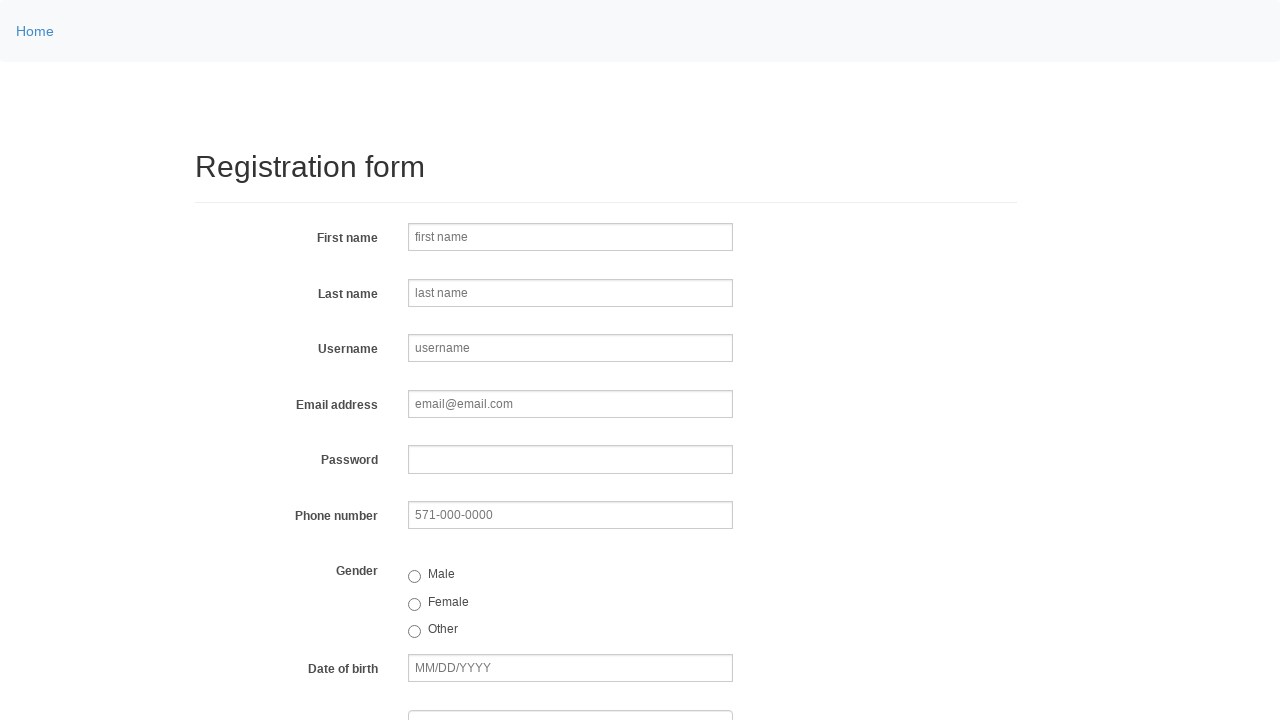

Verified placeholder attribute equals 'first name'
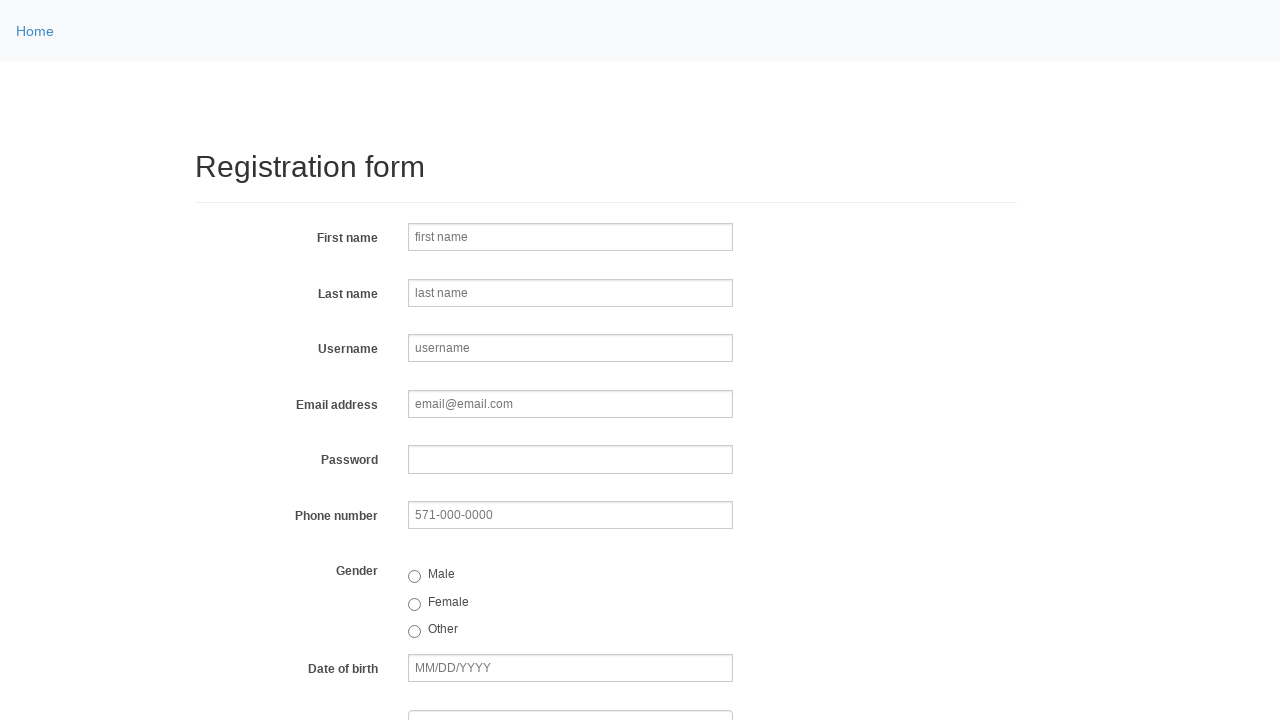

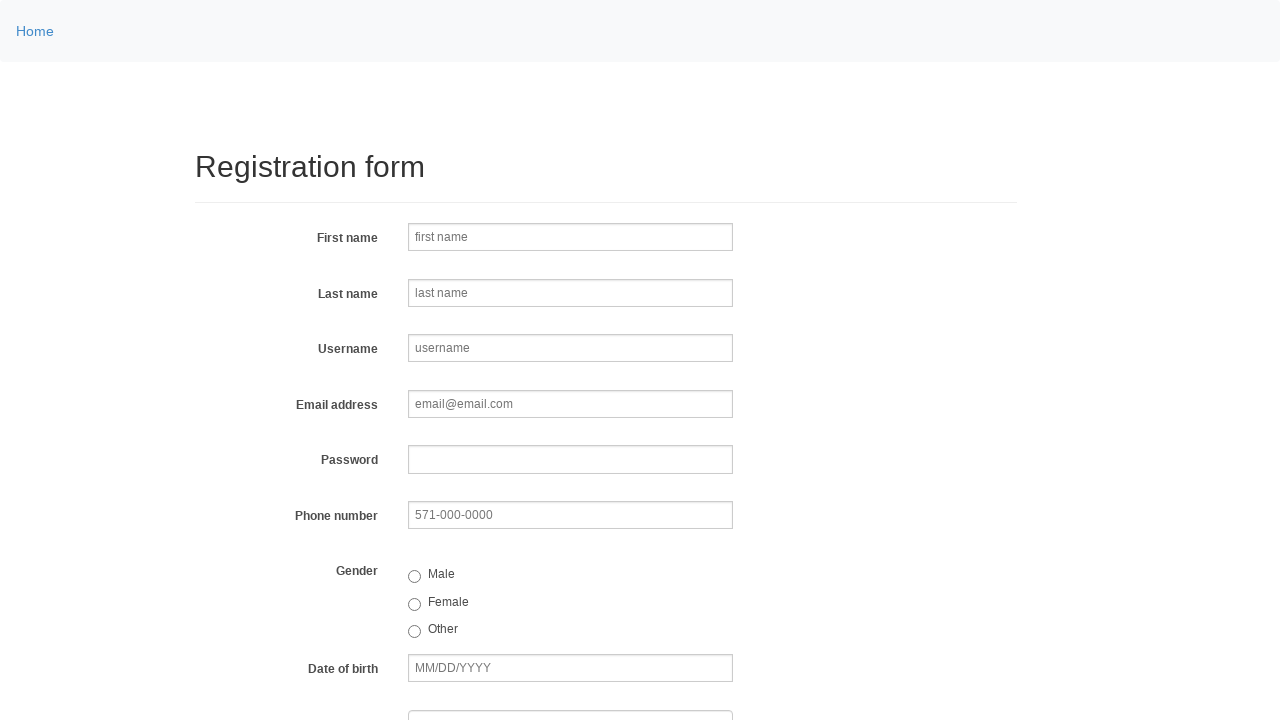